Tests handling of JavaScript alert dialogs by clicking a button that triggers an alert and accepting it

Starting URL: https://the-internet.herokuapp.com/javascript_alerts

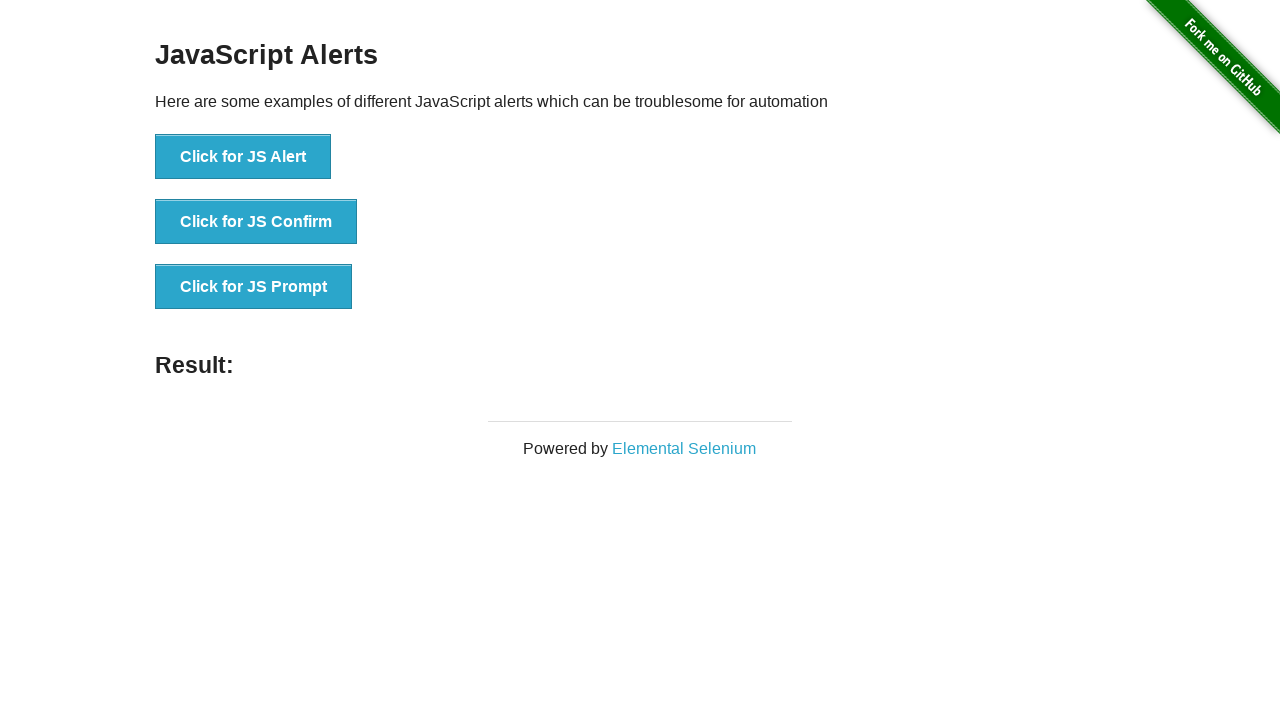

Verified dialog type is alert
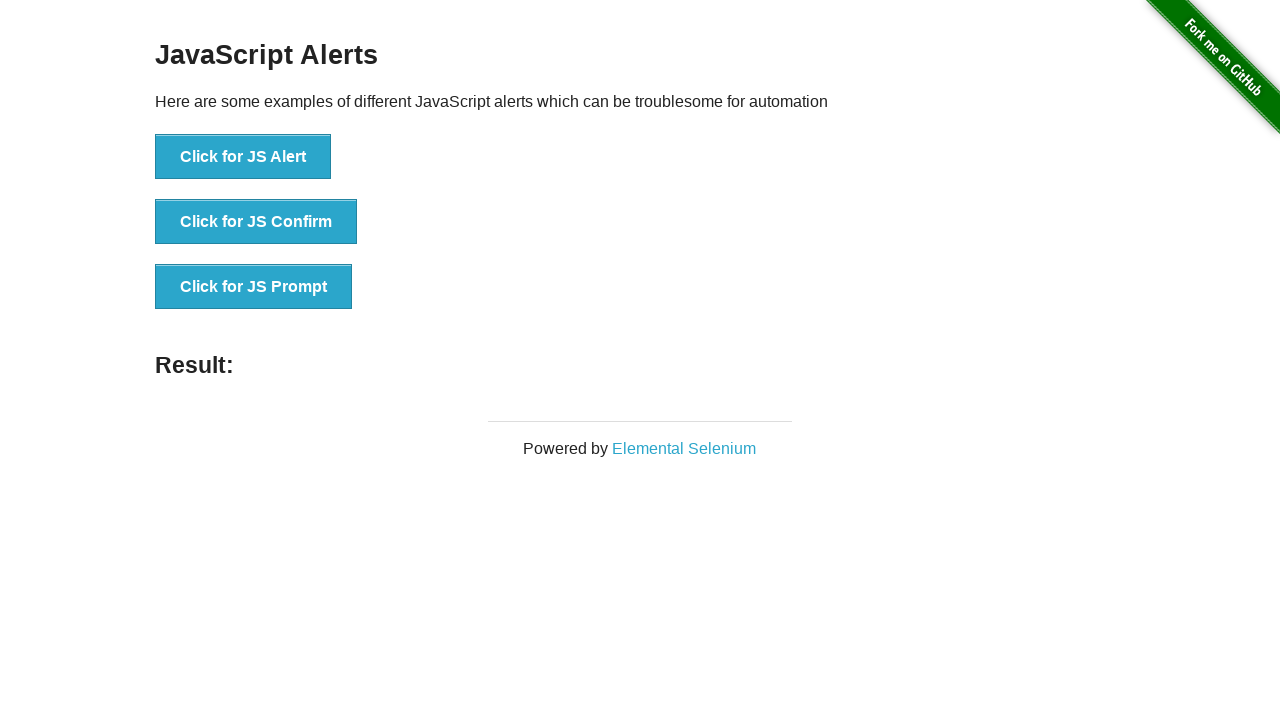

Clicked button to trigger JS Alert at (243, 157) on xpath=//button[text()='Click for JS Alert']
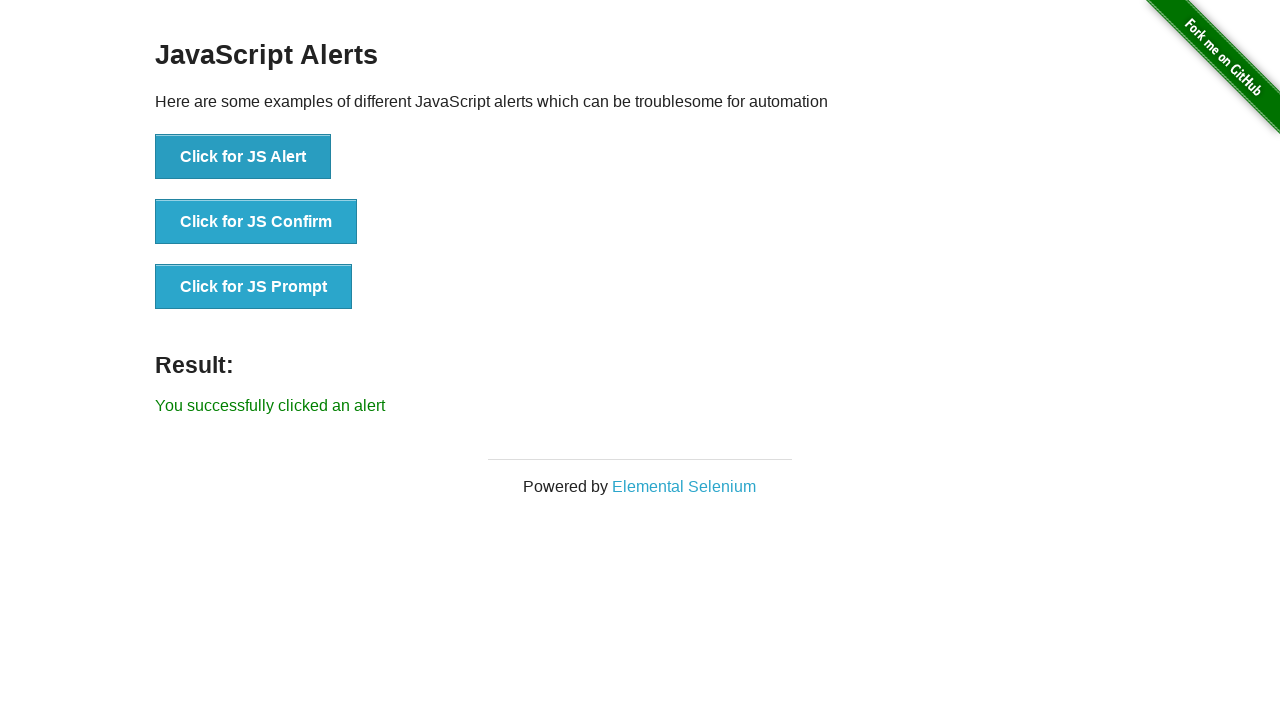

Waited for dialog to be handled
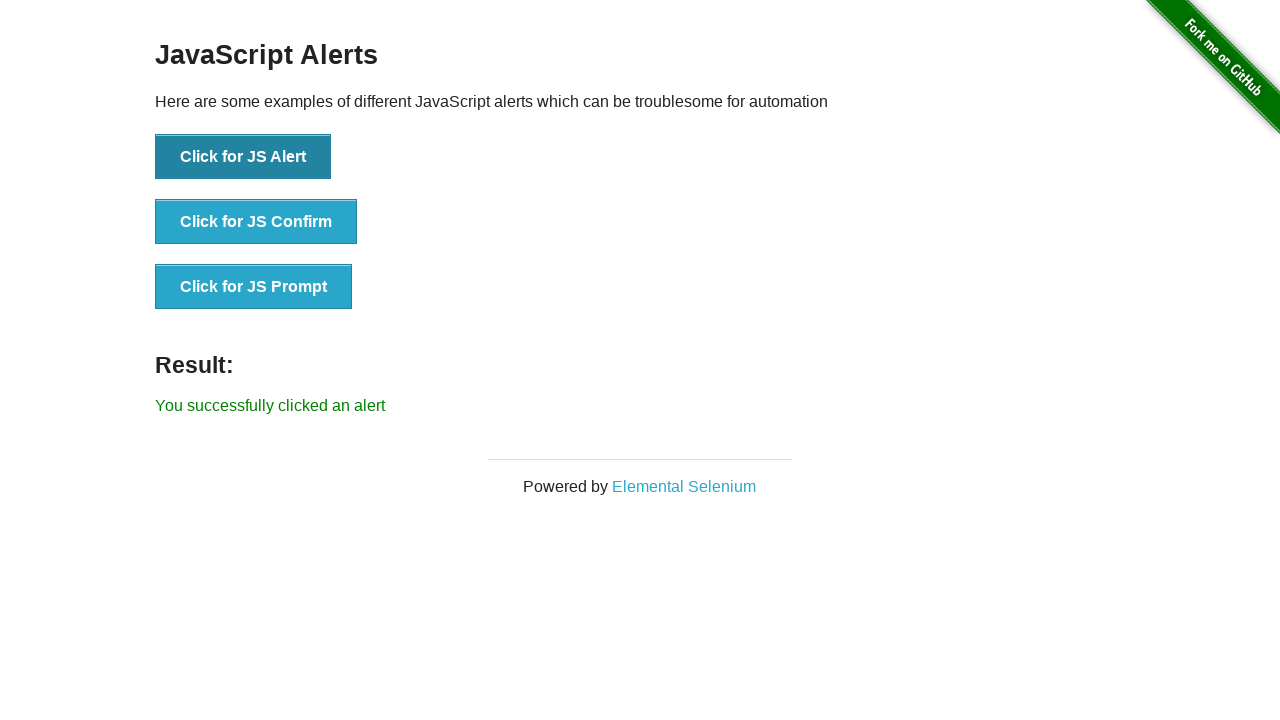

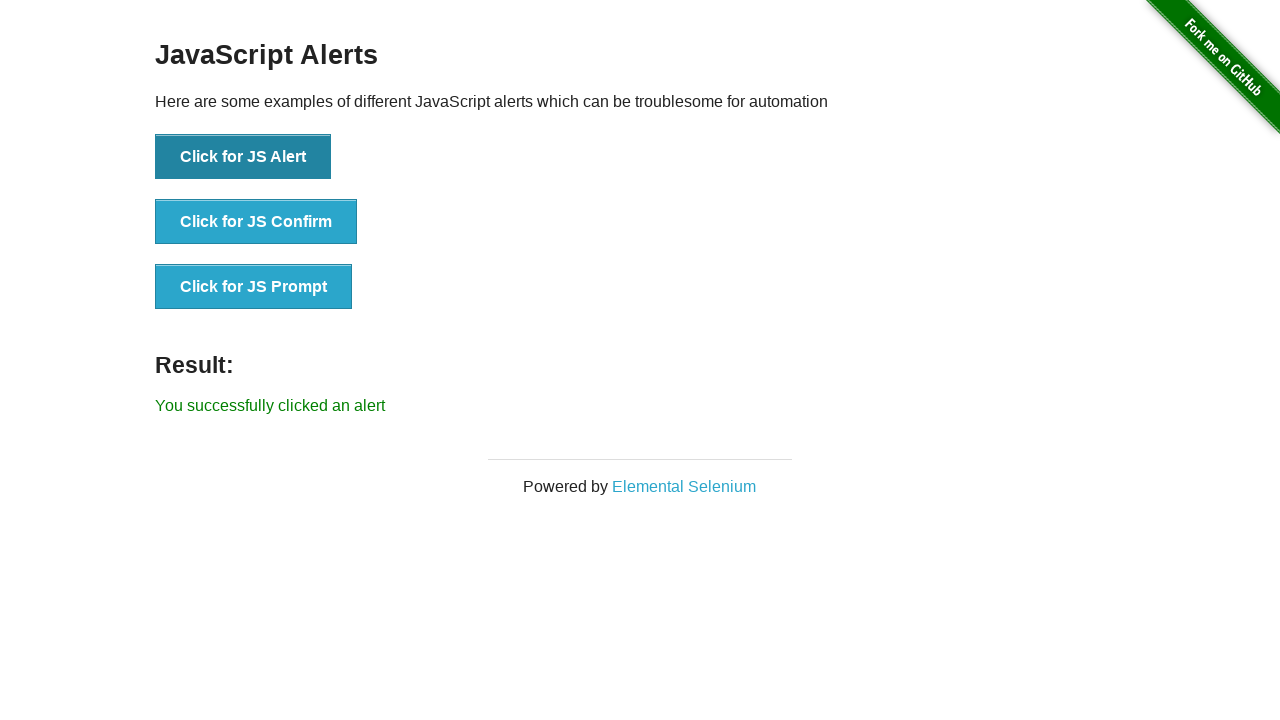